Tests filling out a practice automation form with personal details including first name, last name, email, gender, phone number, date of birth selection, and current address.

Starting URL: https://demoqa.com/automation-practice-form

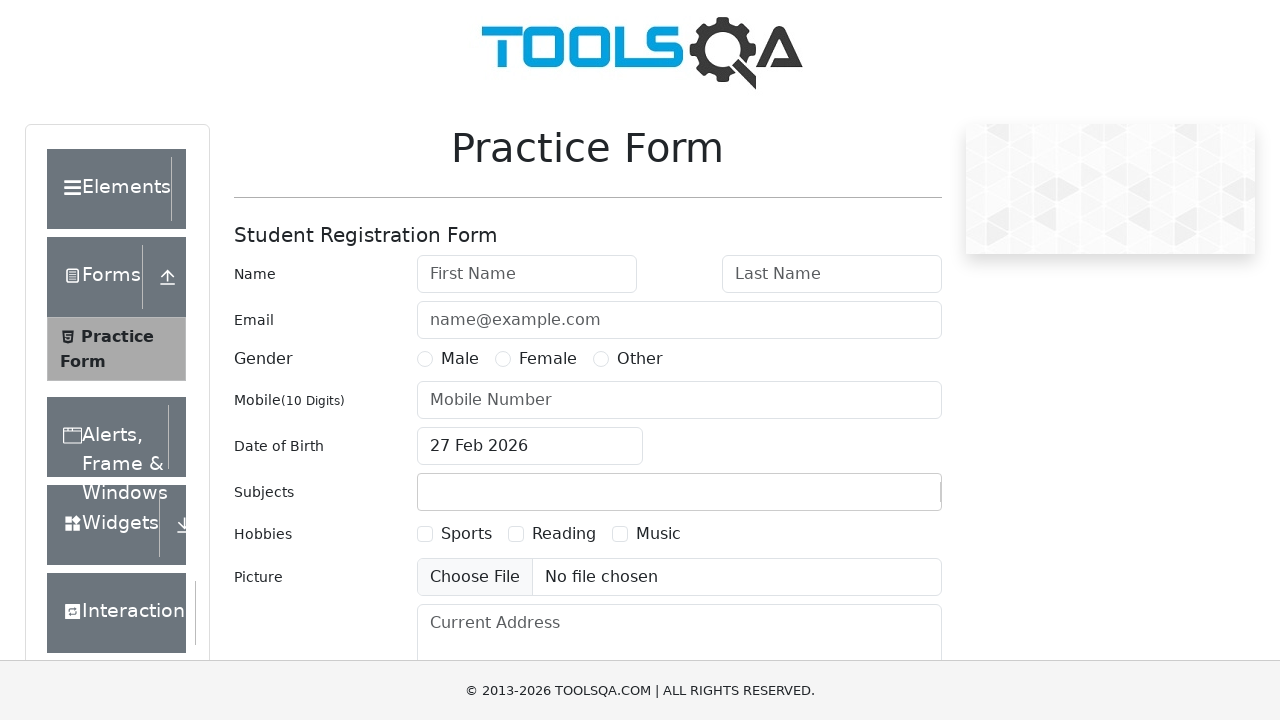

Filled first name field with 'rohith' on input#firstName
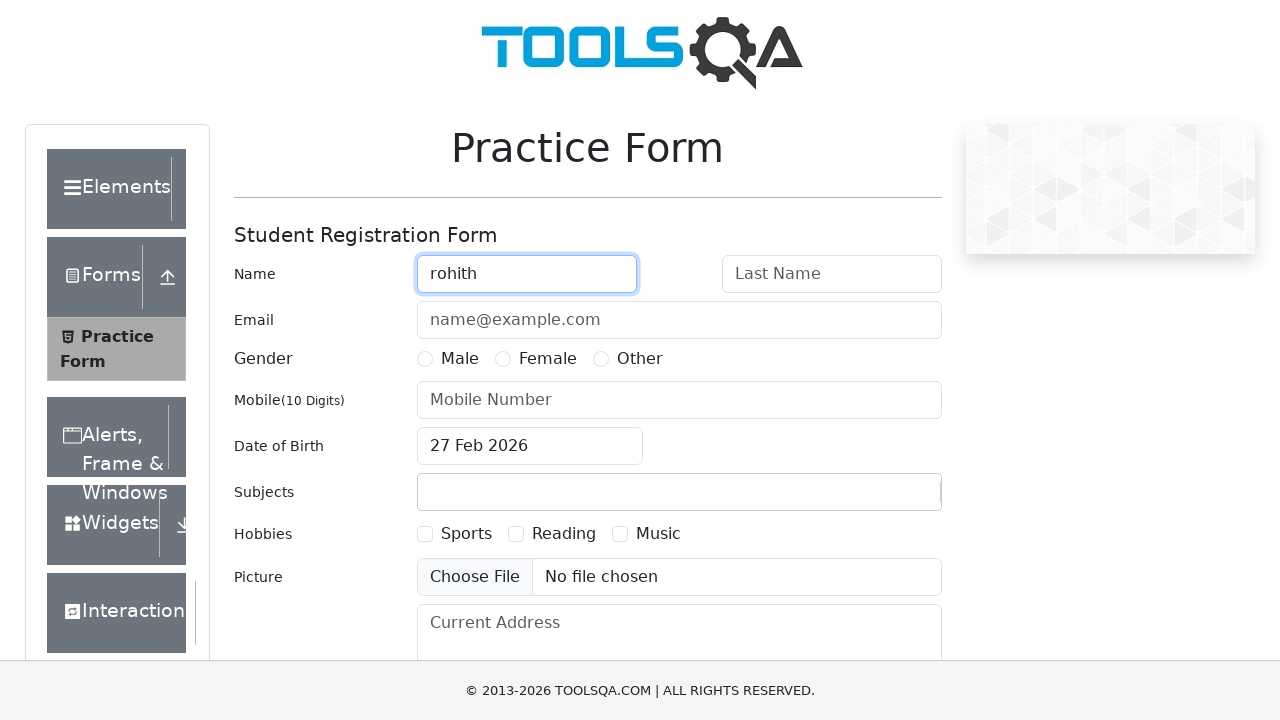

Filled last name field with 'rao' on input#lastName
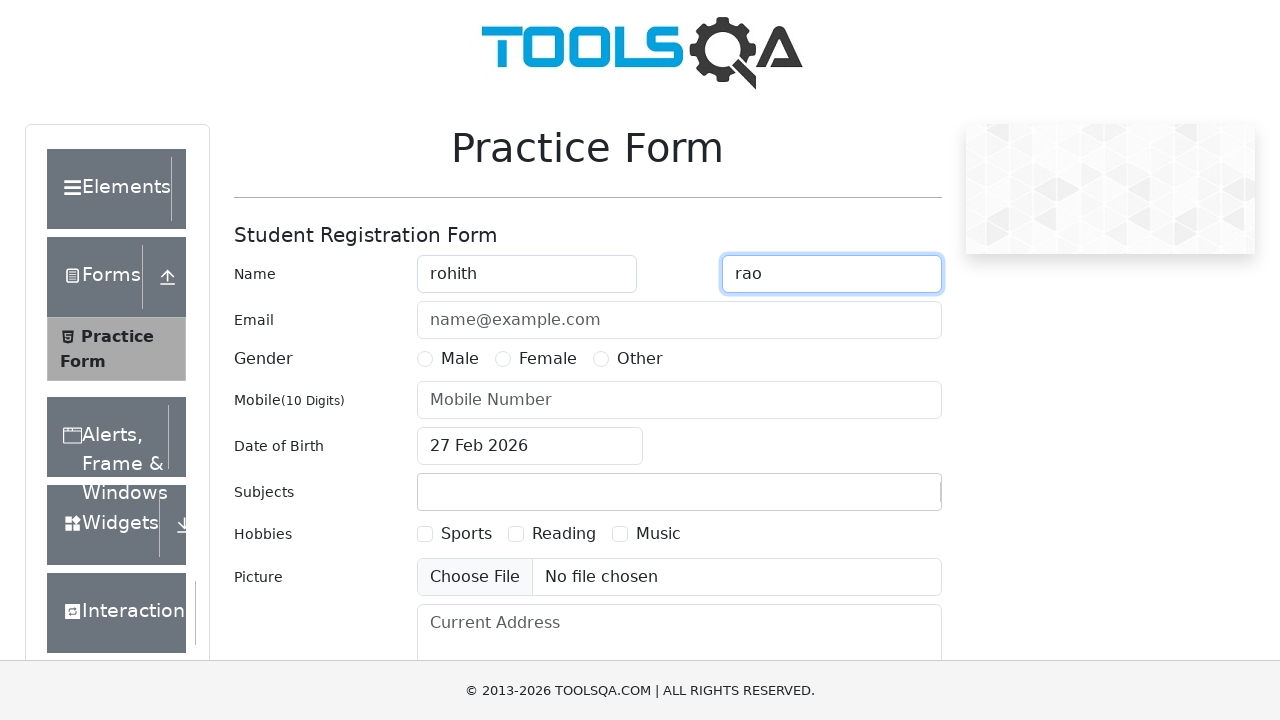

Filled email field with 'riouwhdmxddwdhw@wknd' on input#userEmail
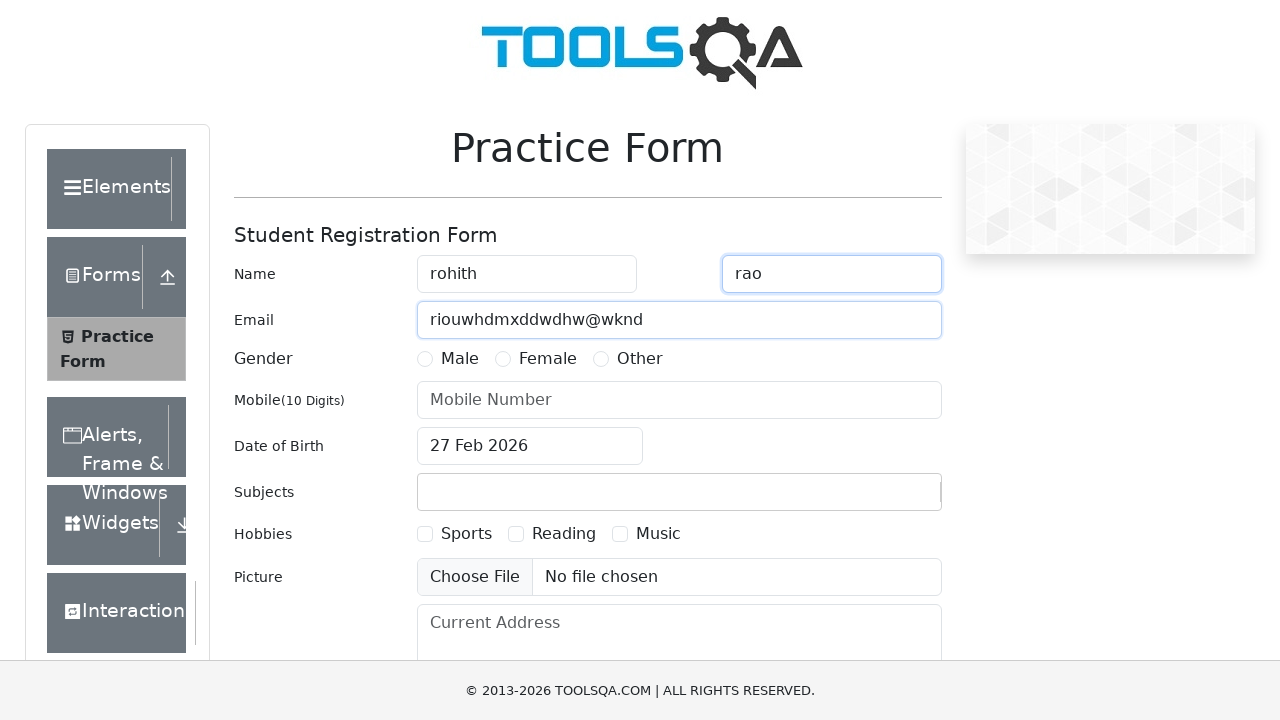

Selected Male gender option at (460, 359) on label[for='gender-radio-1']
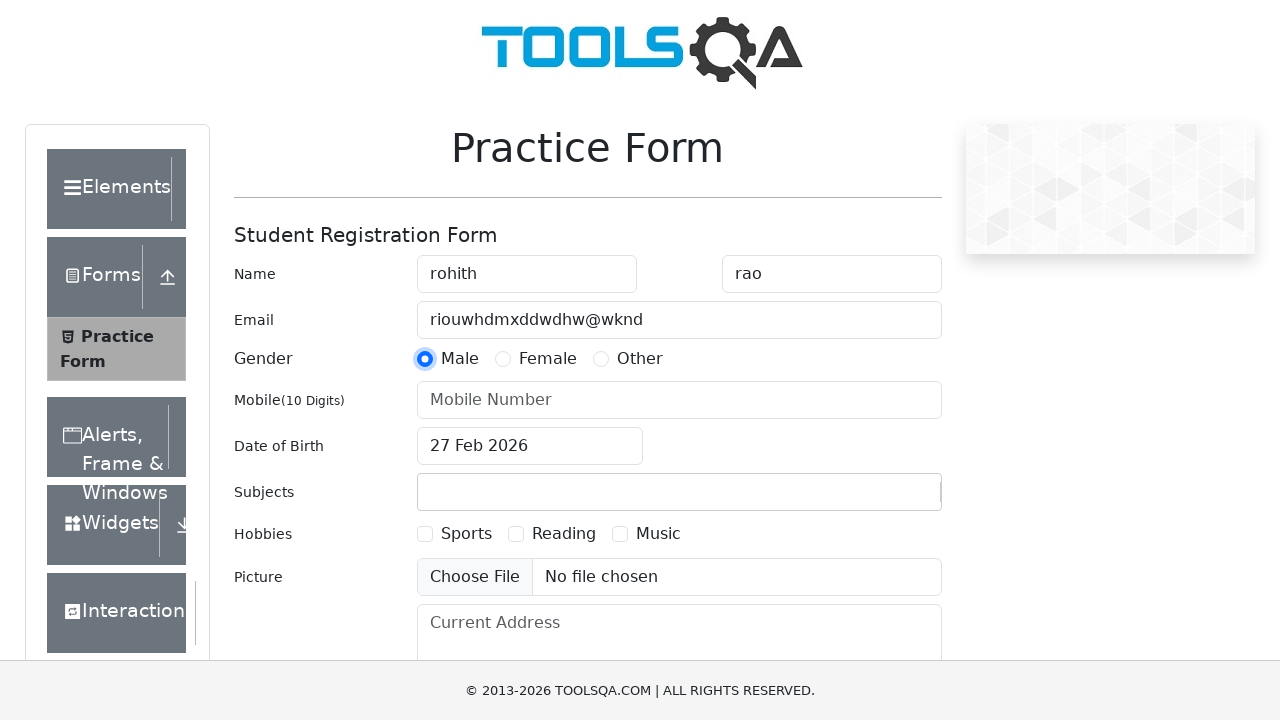

Filled phone number field with '0987698765' on input#userNumber
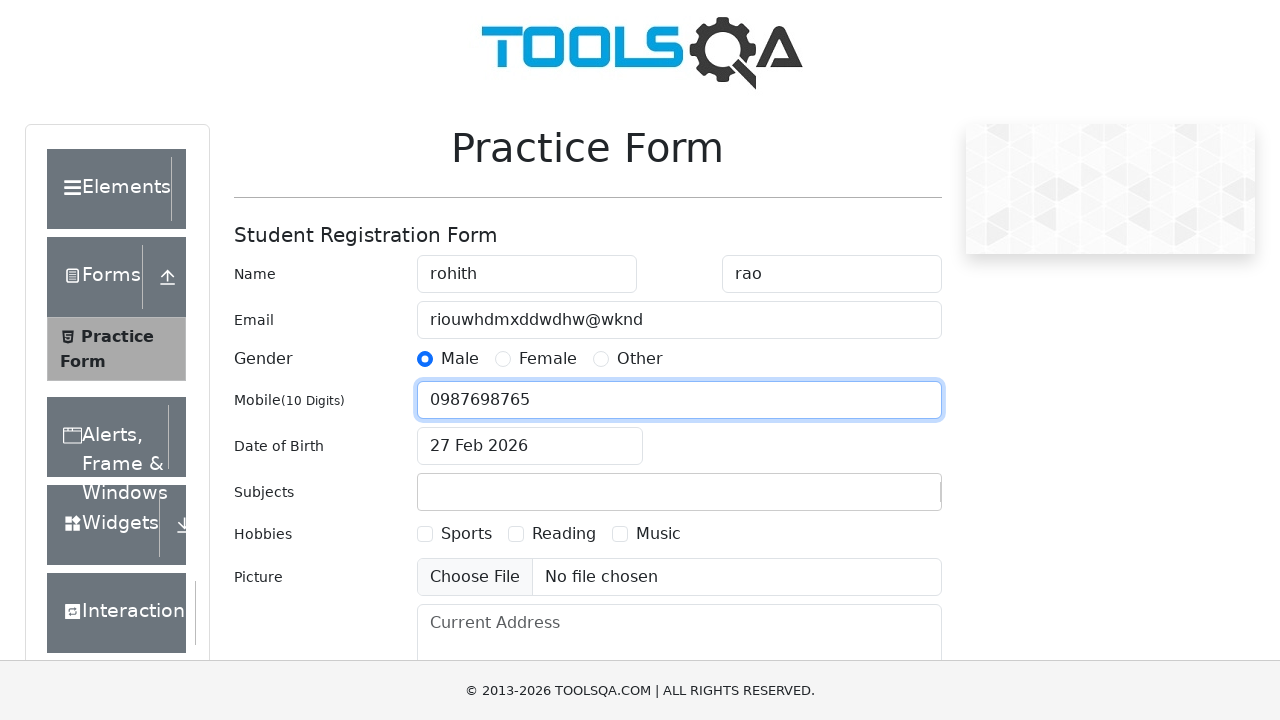

Clicked date of birth input to open date picker at (530, 446) on input#dateOfBirthInput
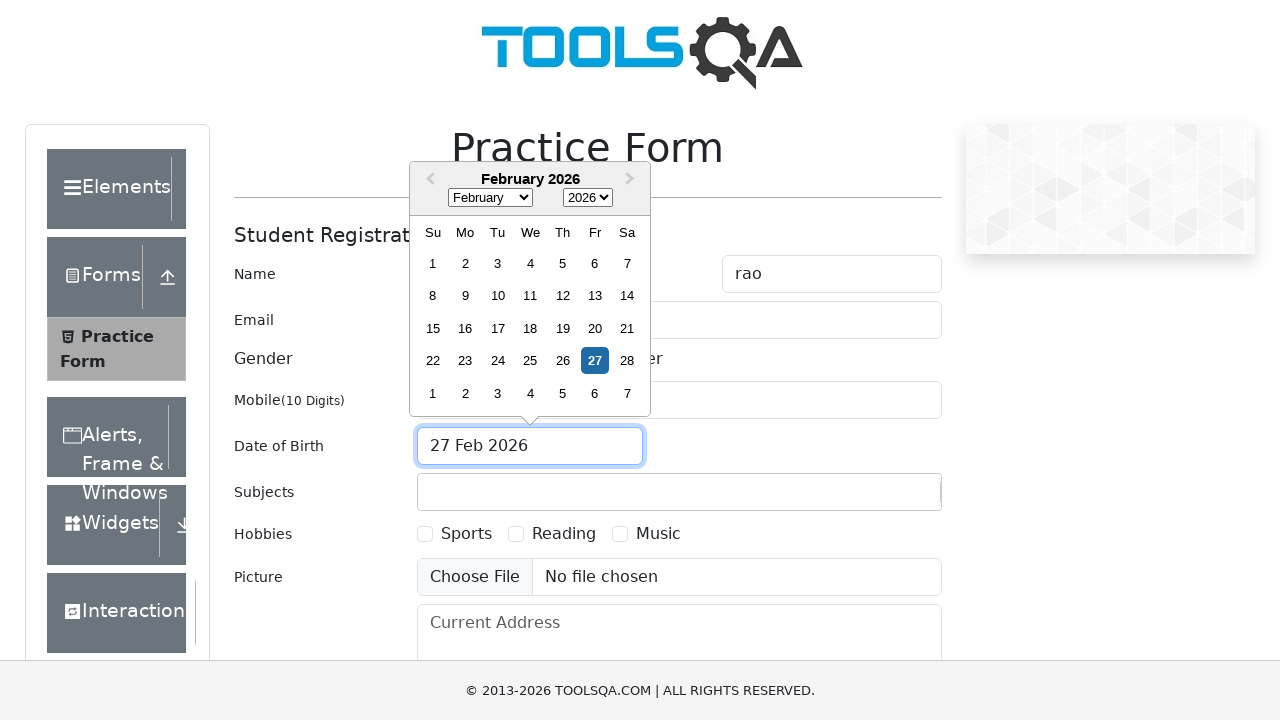

Selected September from month dropdown on select.react-datepicker__month-select
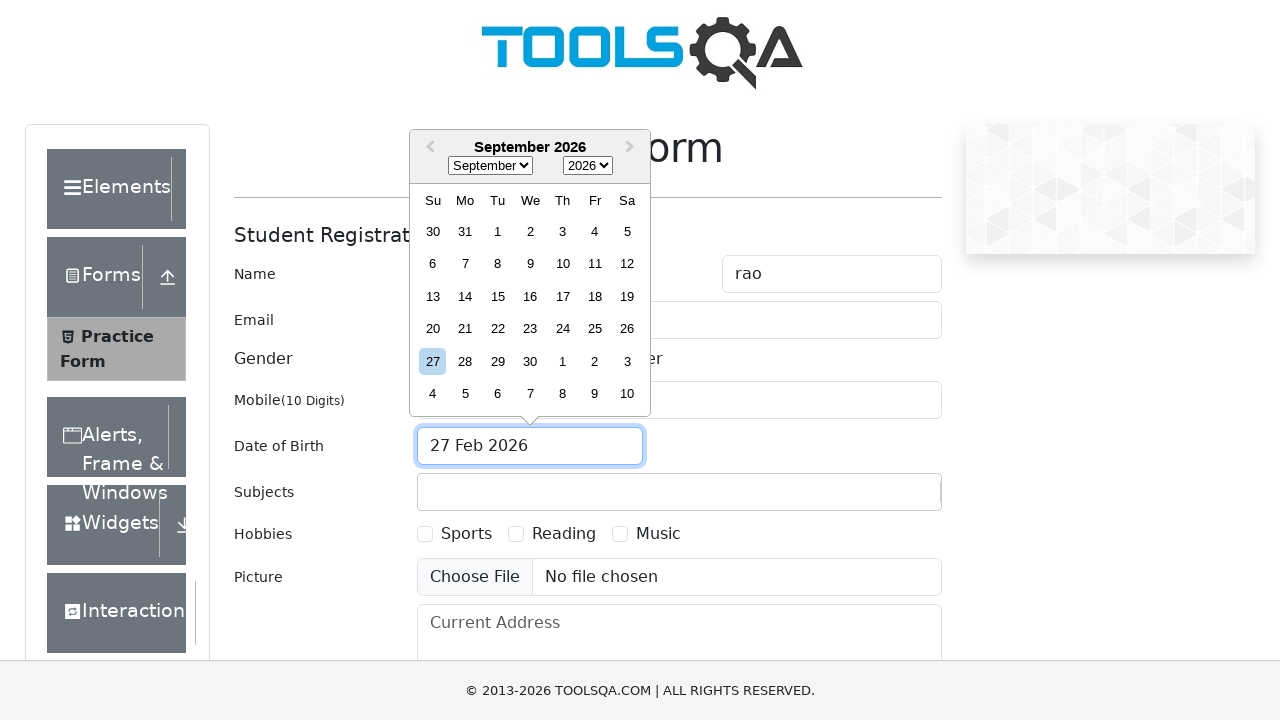

Selected 1997 from year dropdown on select.react-datepicker__year-select
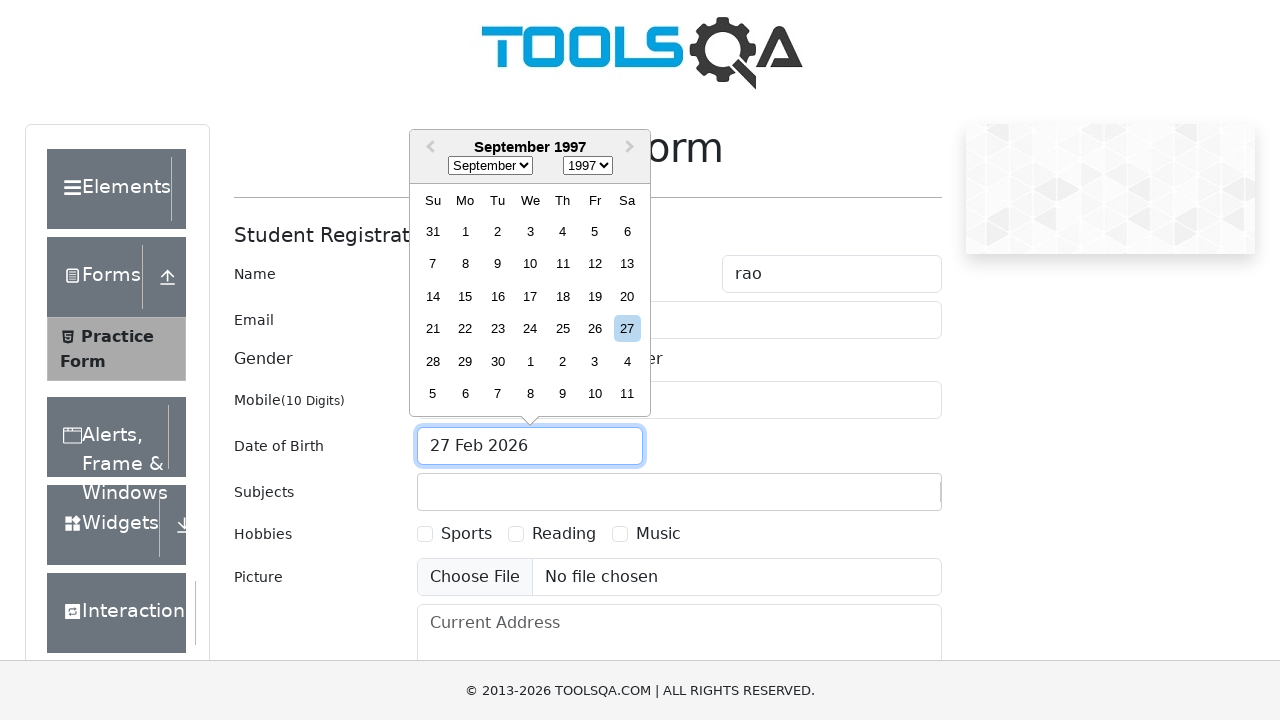

Selected September 4th, 1997 as date of birth at (562, 231) on div[aria-label='Choose Thursday, September 4th, 1997']
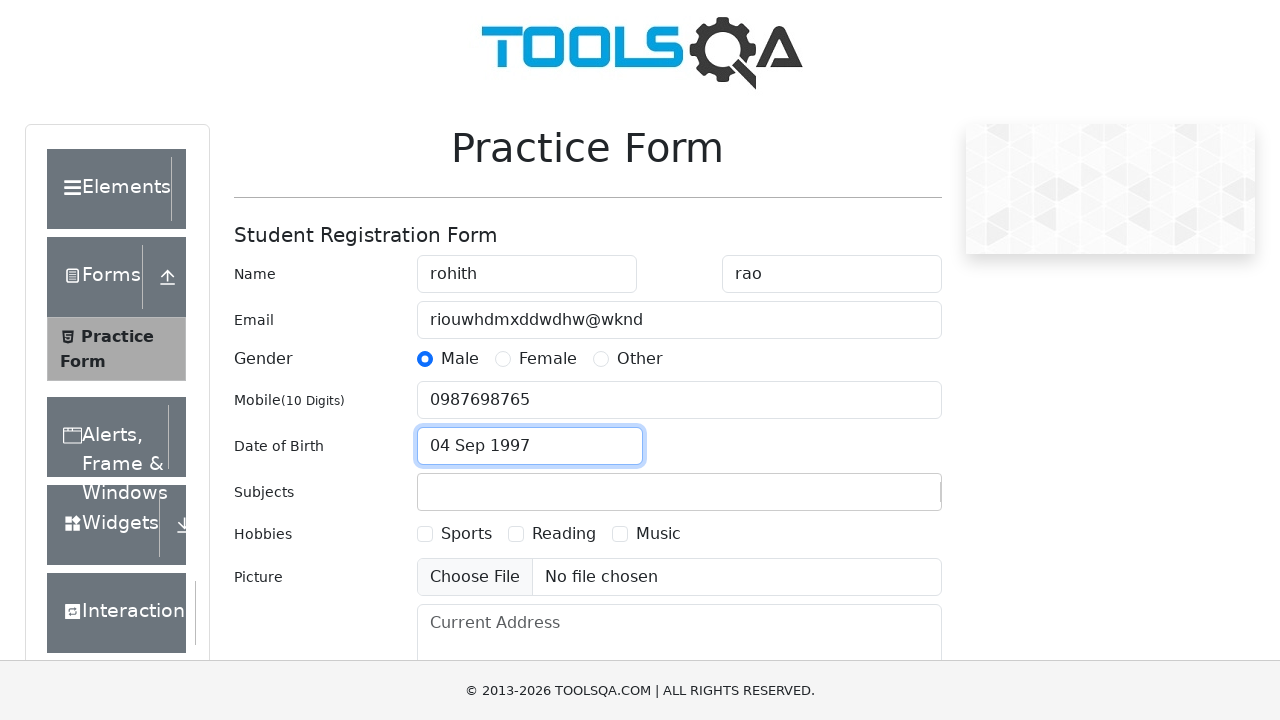

Filled current address field with 'wertyuioo8765esdf' on textarea#currentAddress
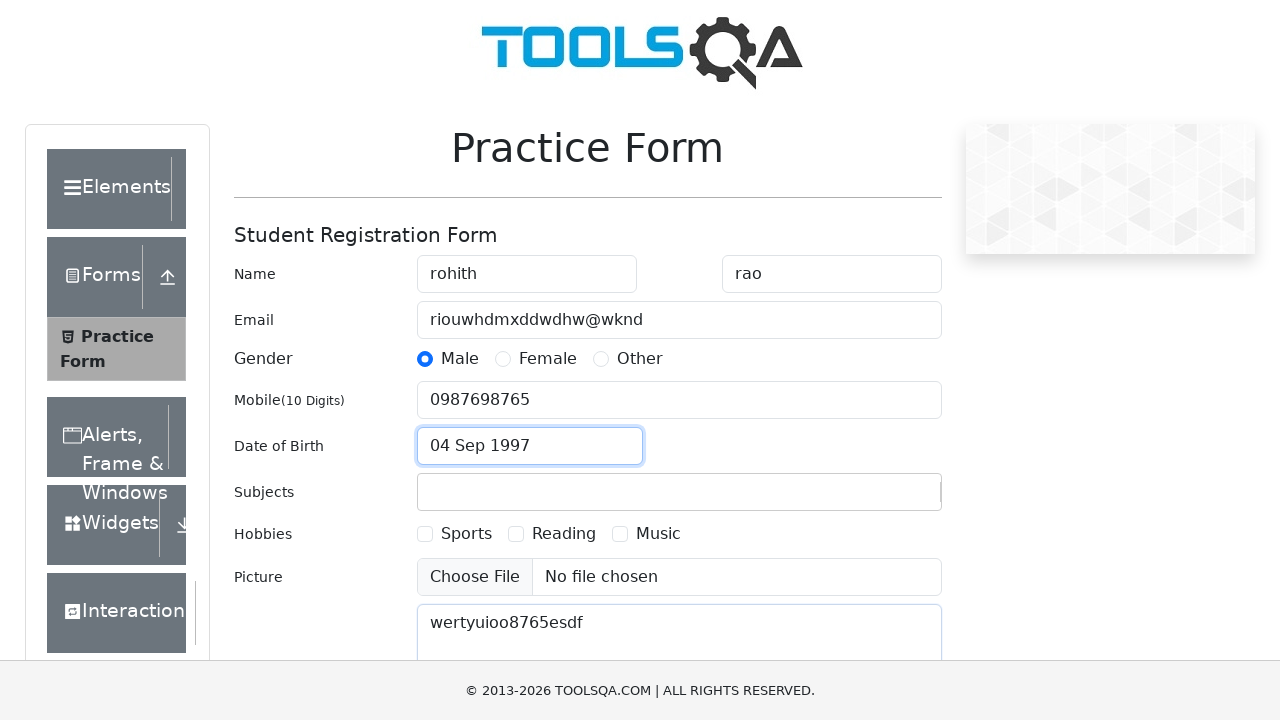

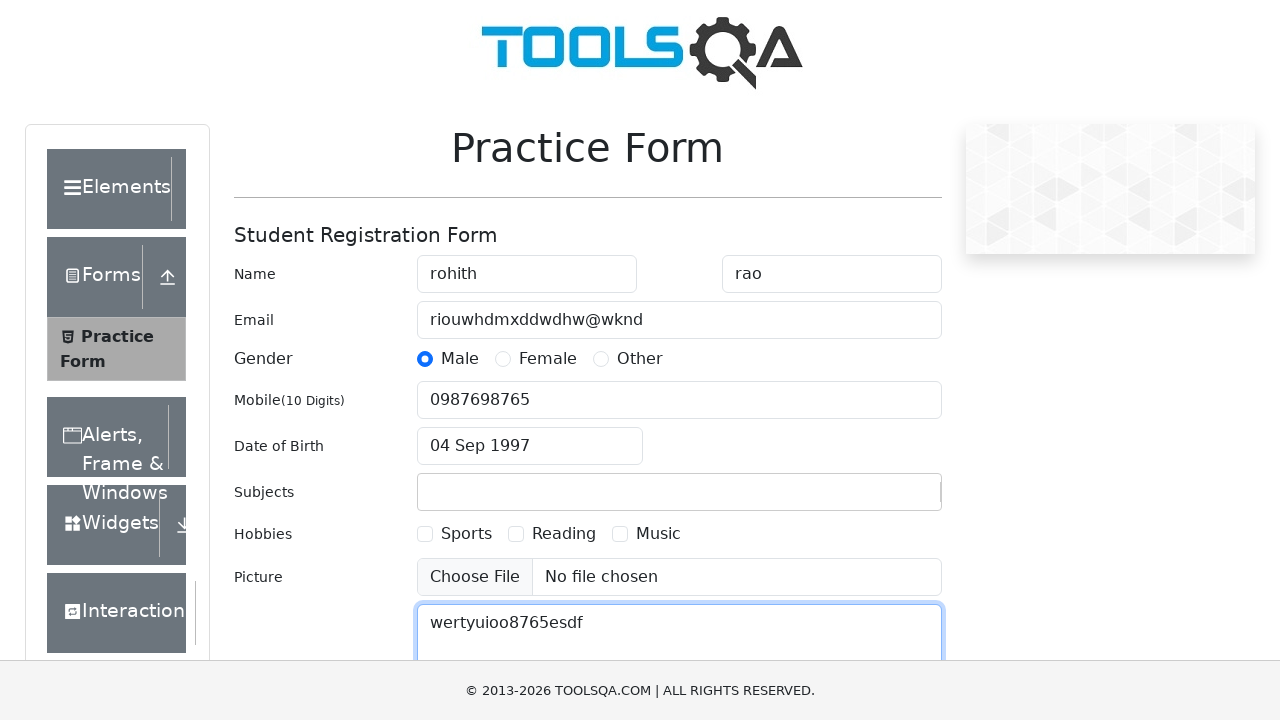